Tests various popup and alert interactions including accepting alerts, entering text in prompts, and handling multiple browser windows

Starting URL: https://demoqa.com/alerts

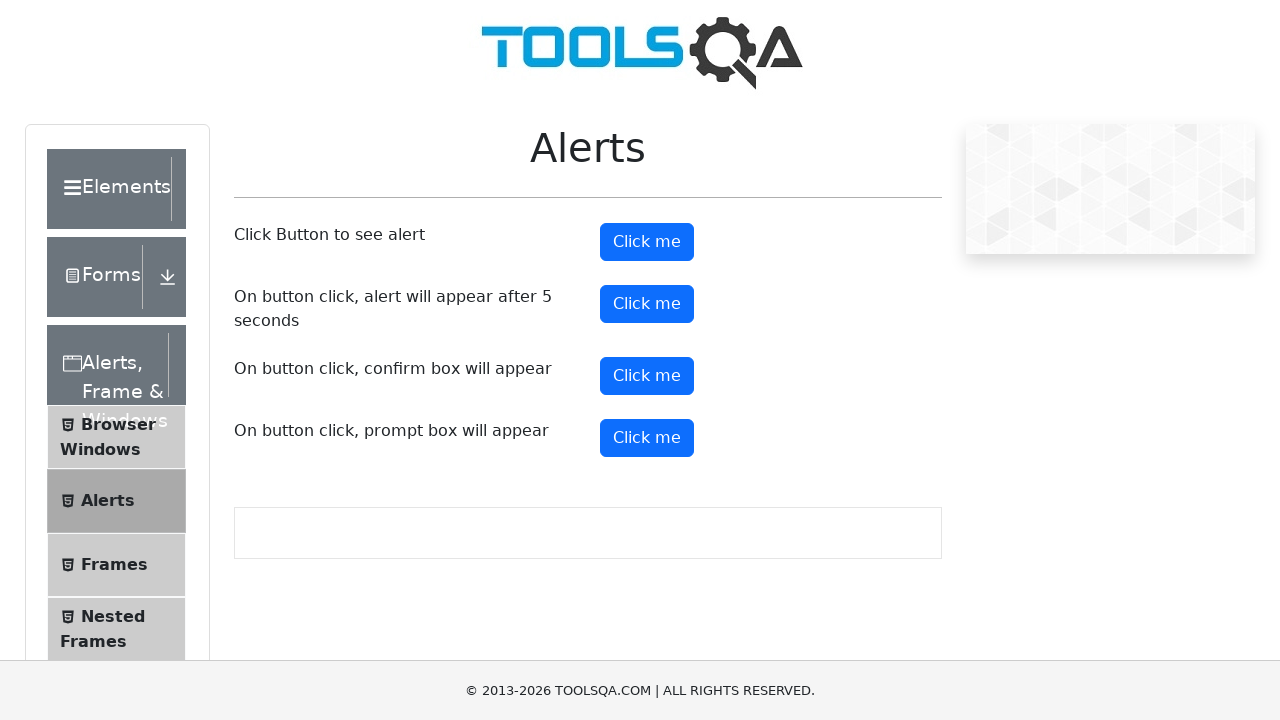

Clicked button to trigger first alert at (647, 242) on #alertButton
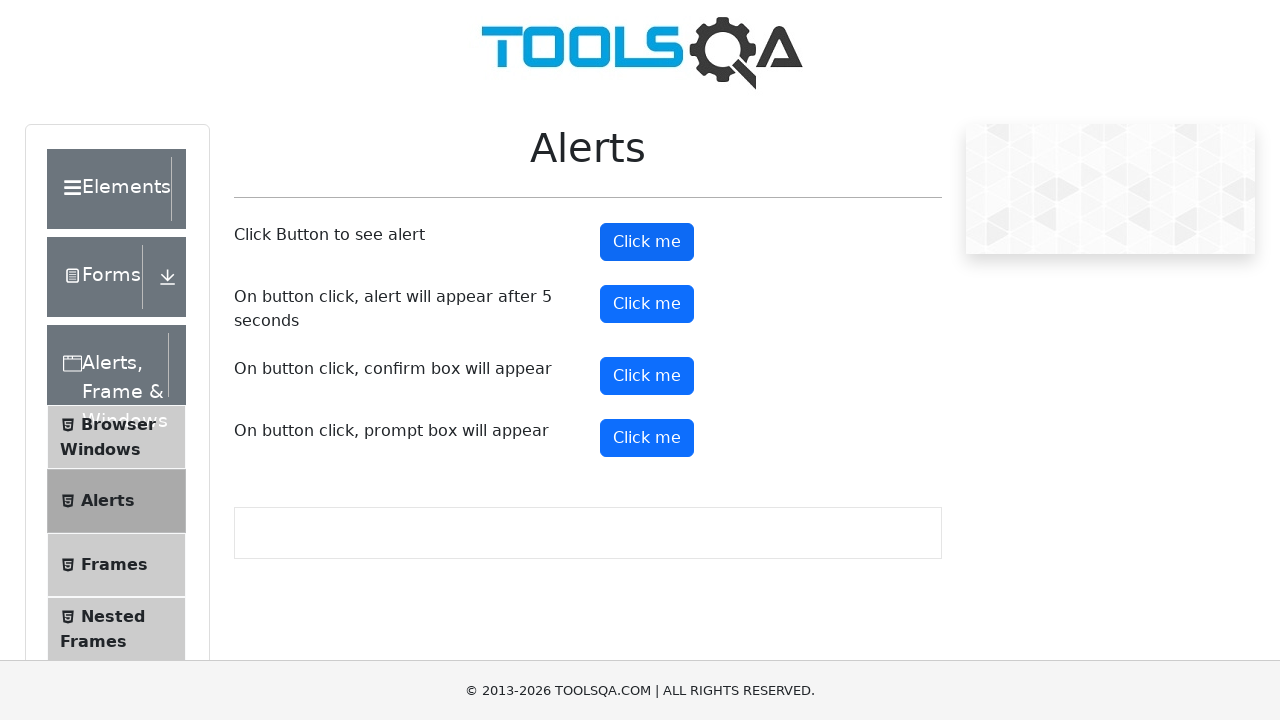

Set up dialog handler to accept alert
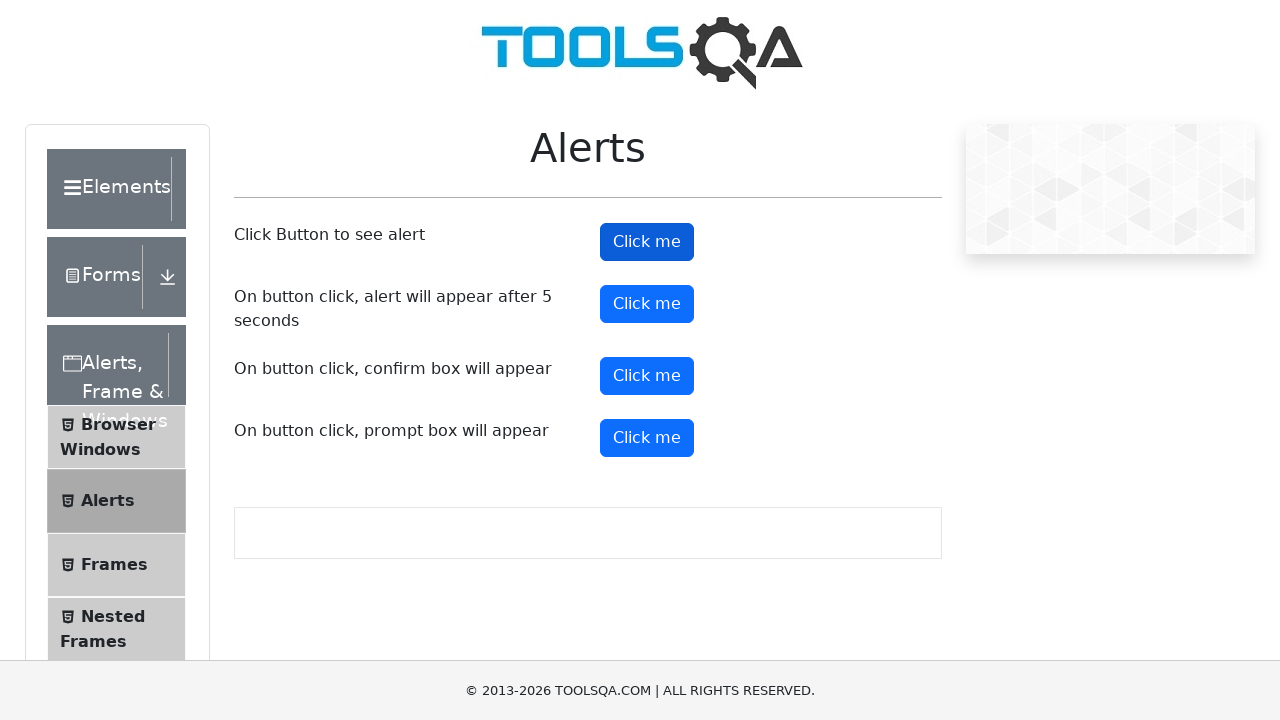

Clicked button to trigger prompt alert at (647, 438) on (//button[text()='Click me'])[4]
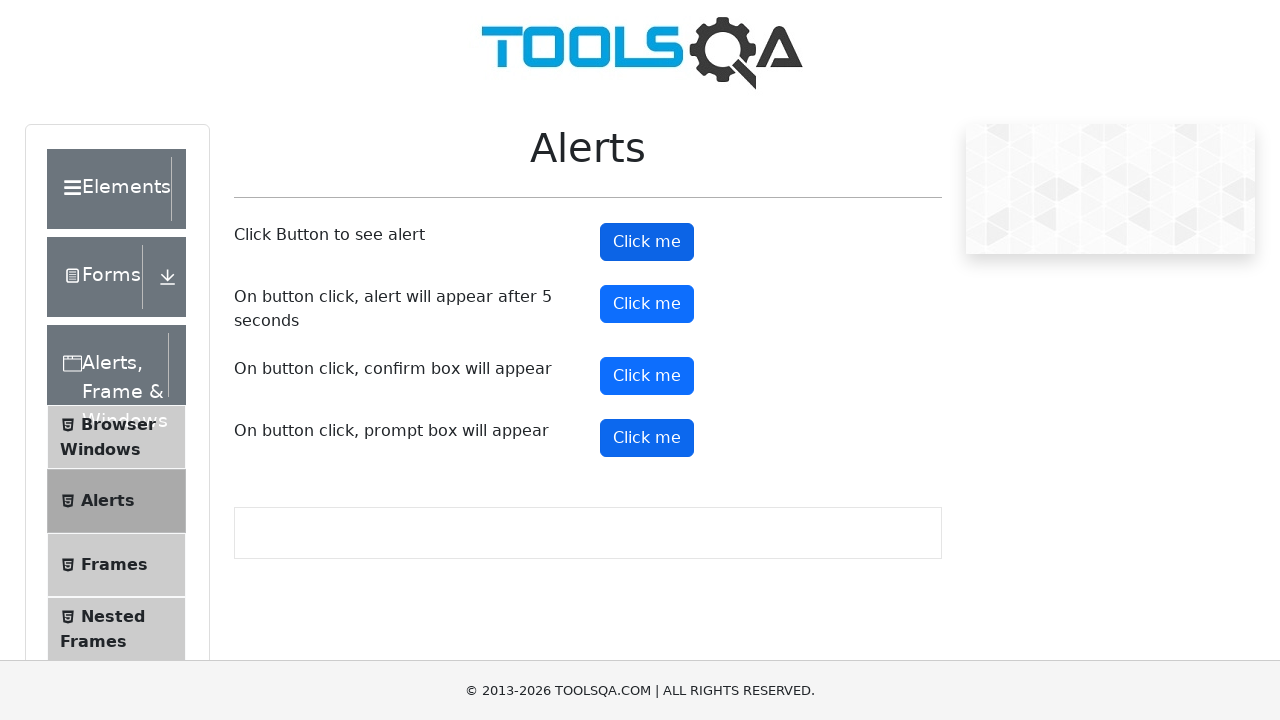

Set up dialog handler to accept prompt with text 'mukul'
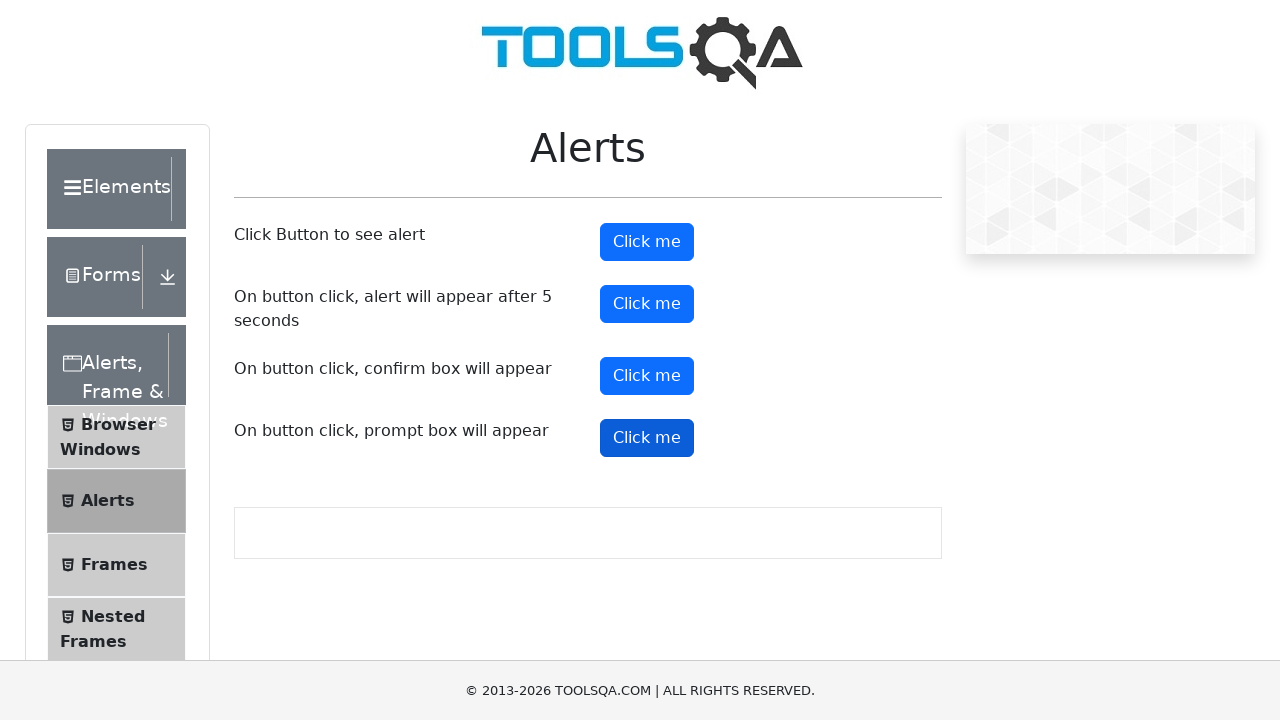

Navigated to browser windows section at (116, 437) on (//li[@id='item-0'])[3]
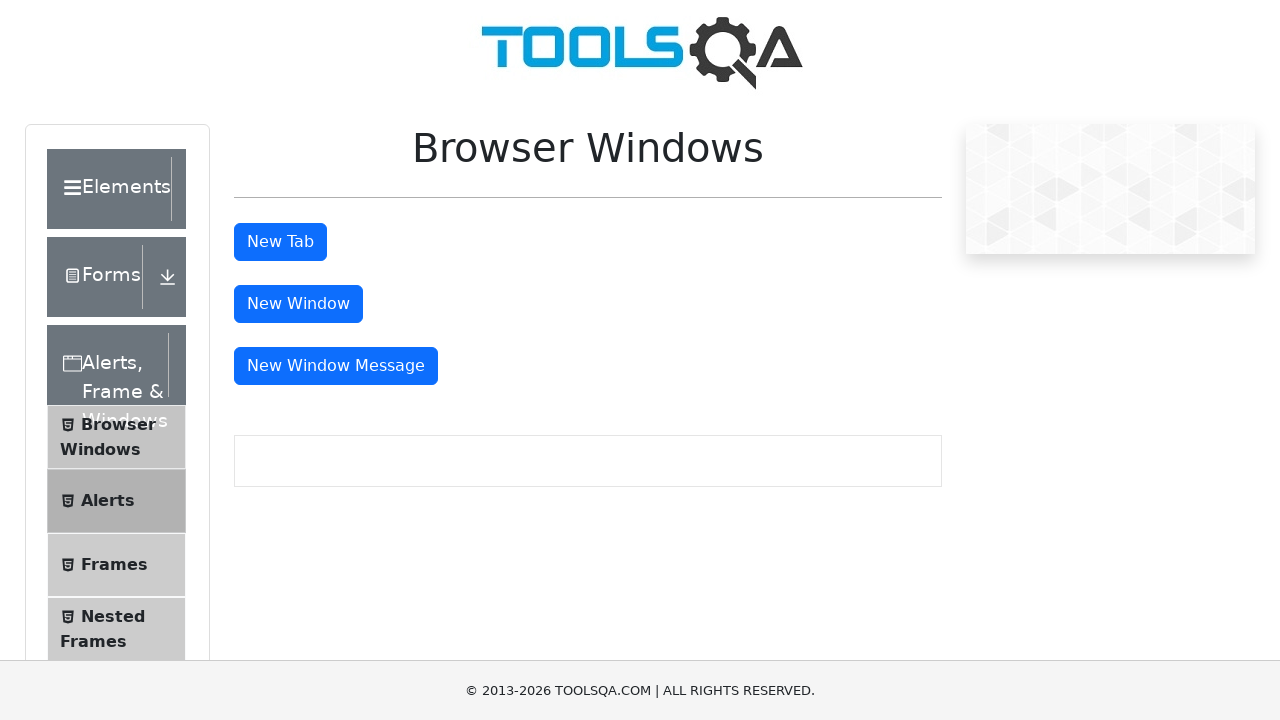

Clicked button to open new browser window at (336, 366) on #messageWindowButton
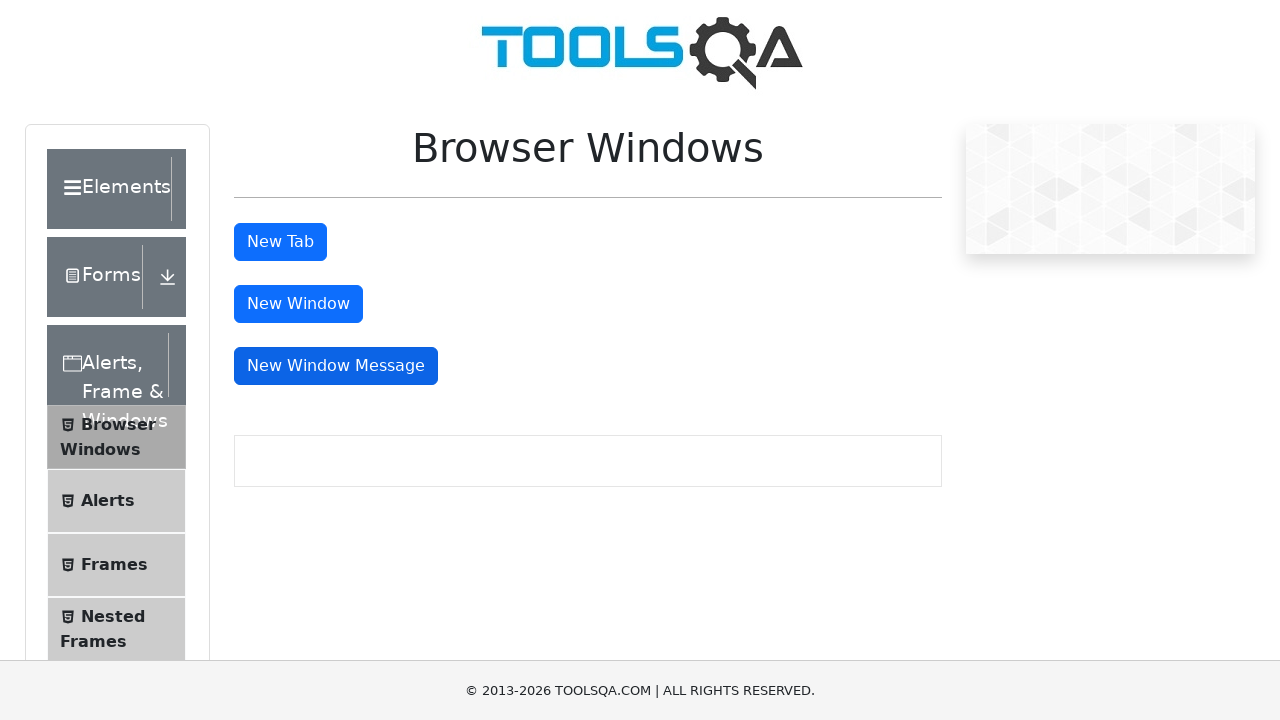

New popup window opened and captured
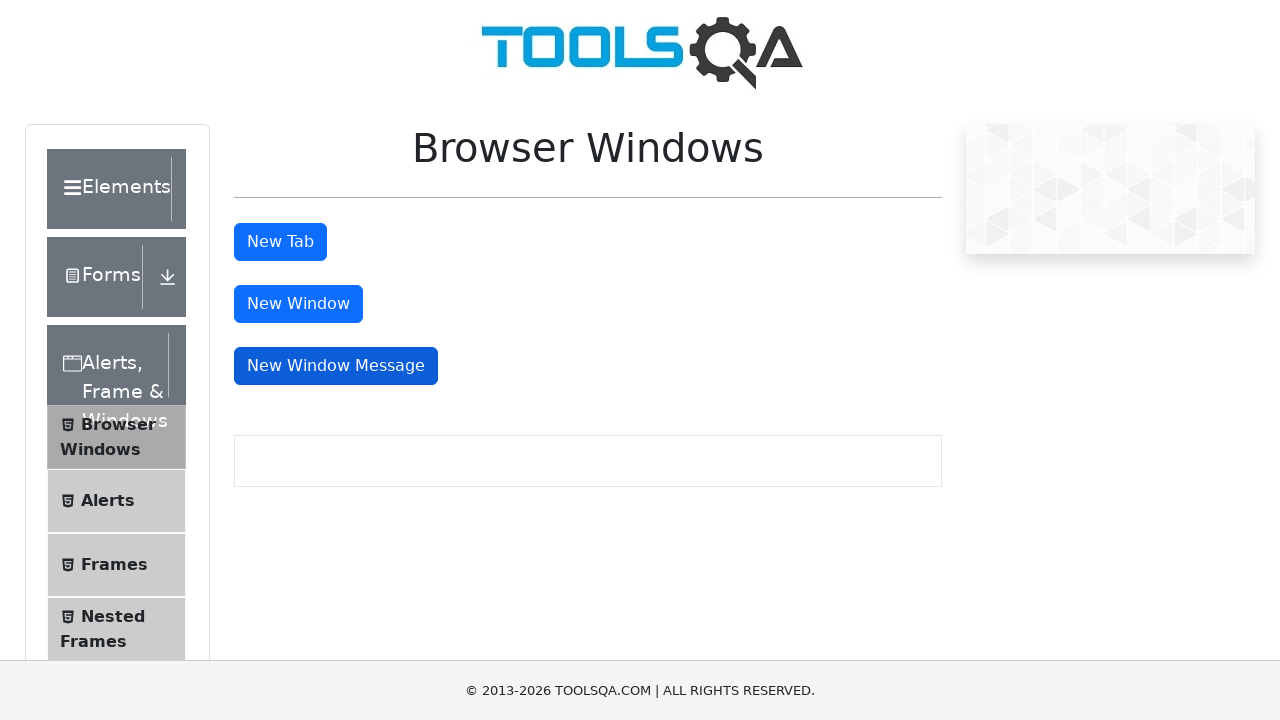

Closed the popup window
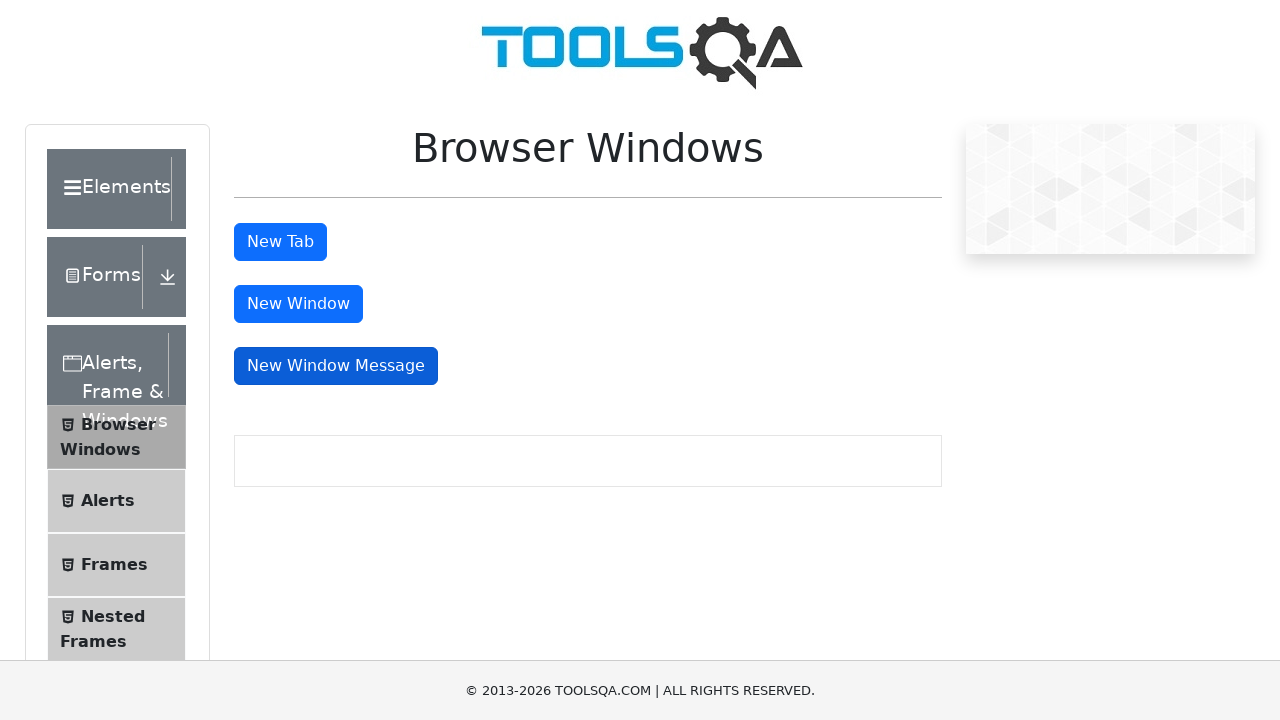

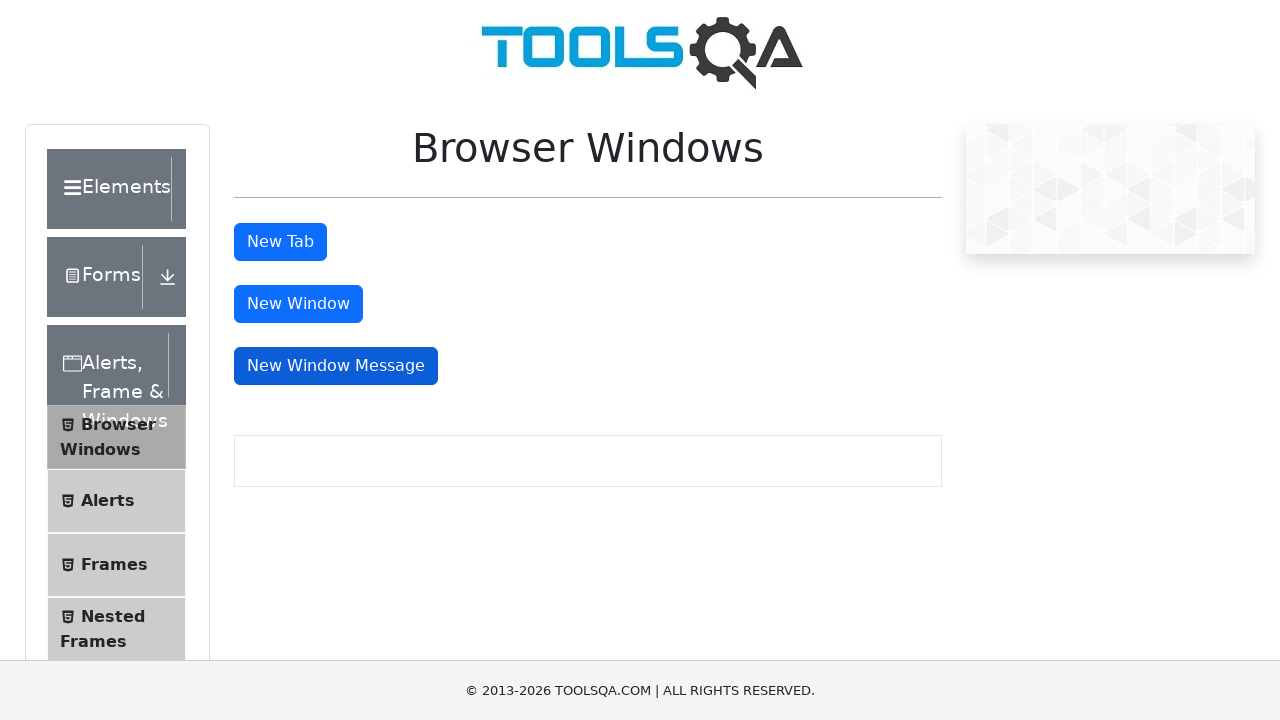